Tests navigation by clicking the Home link and verifying the page title is "Practice"

Starting URL: https://practice.cydeo.com

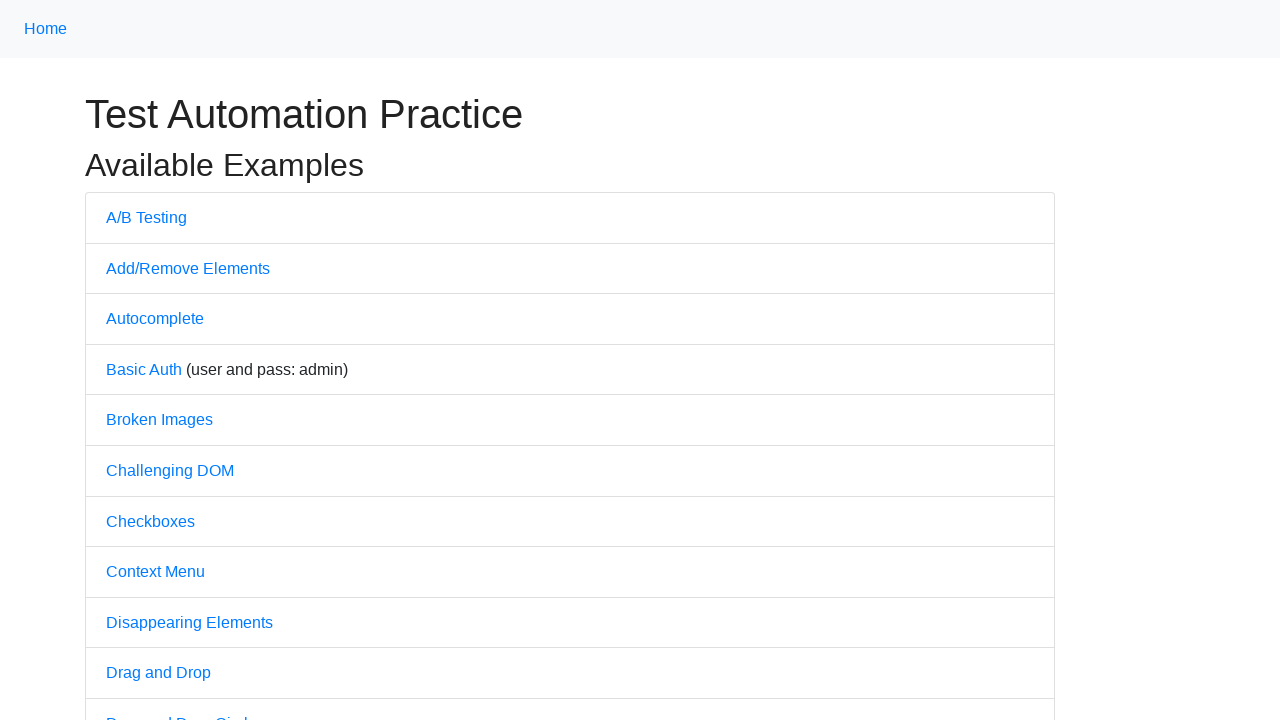

Clicked the Home link using class name selector at (46, 29) on .nav-link
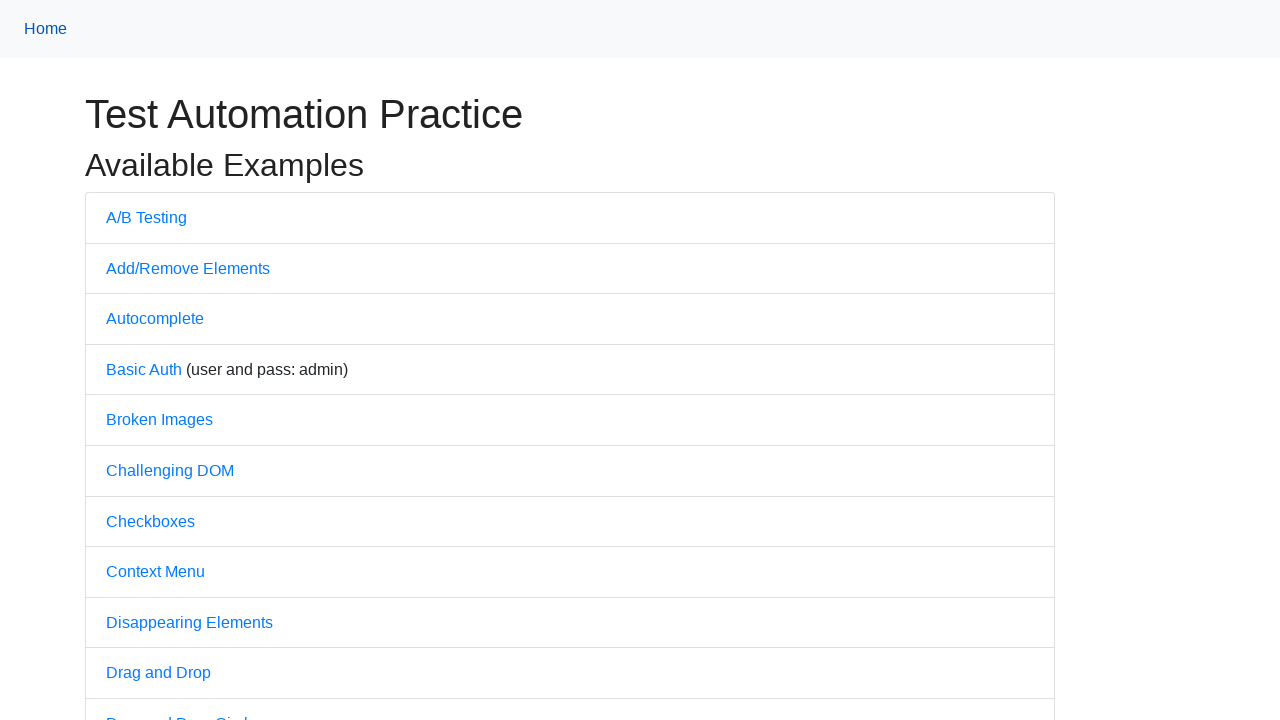

Verified page title is 'Practice'
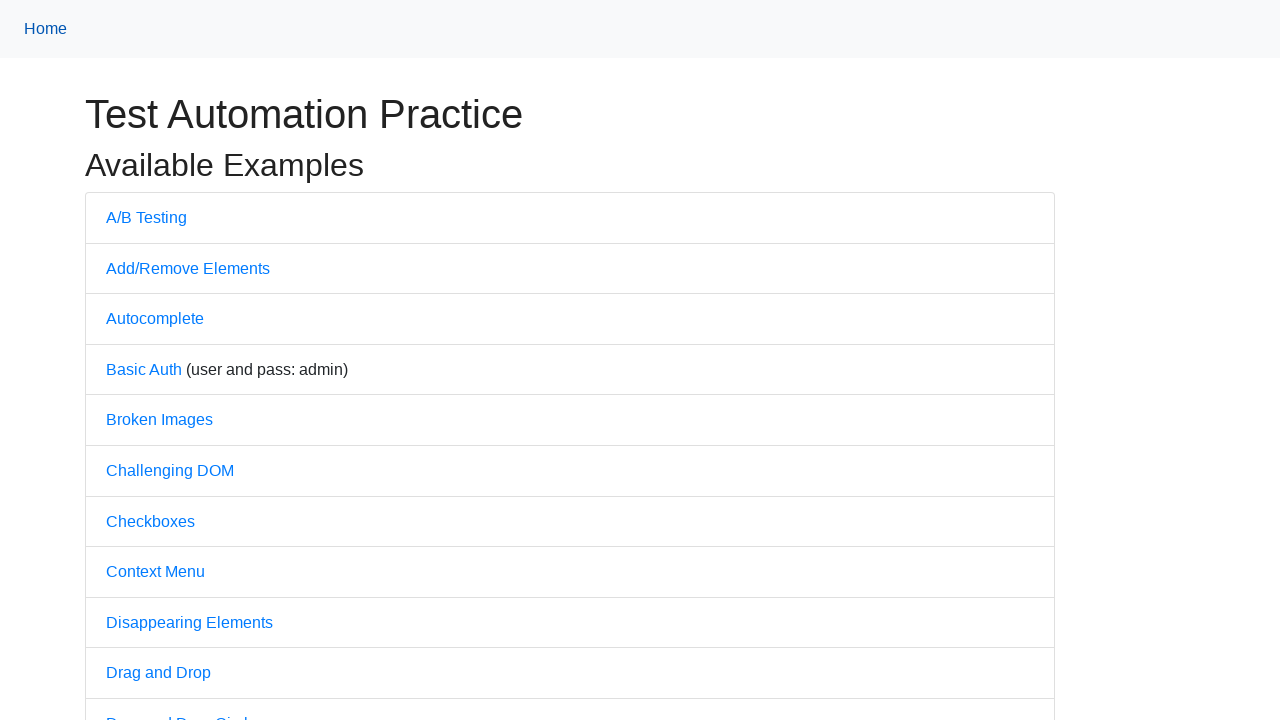

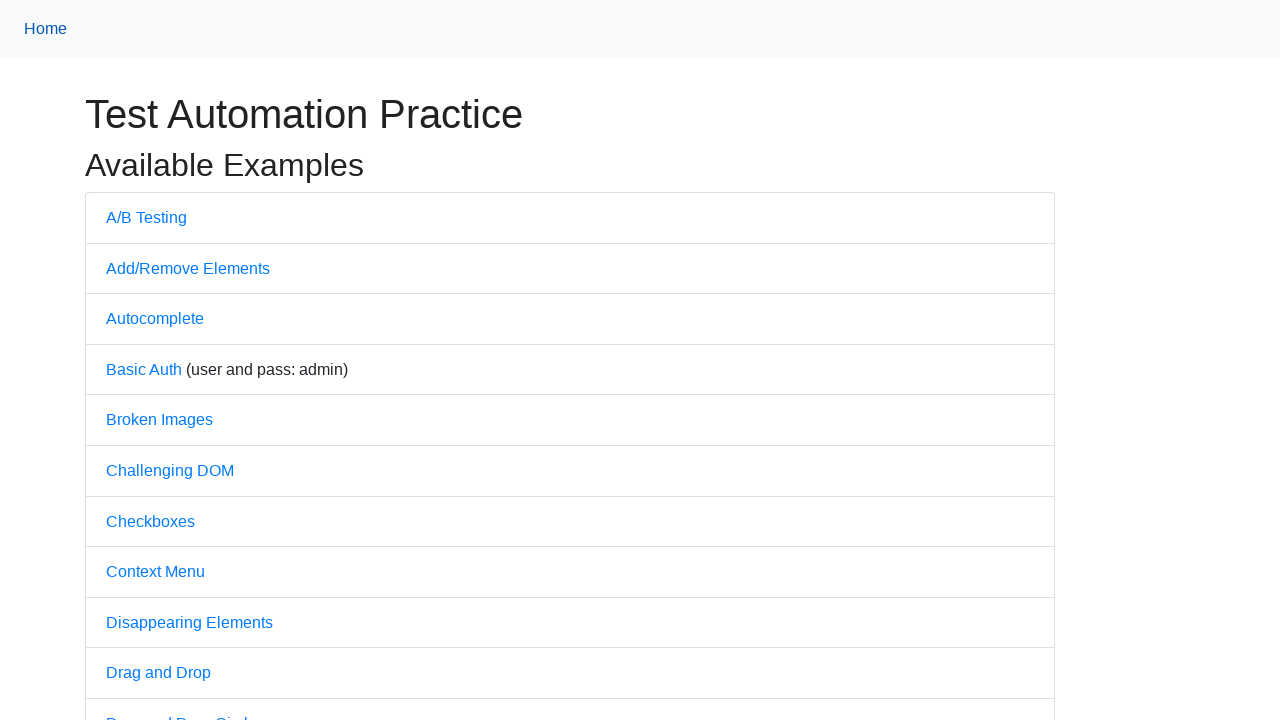